Tests clicking a button that triggers a timed JavaScript alert (appears after delay) and accepting it

Starting URL: https://demoqa.com/alerts/

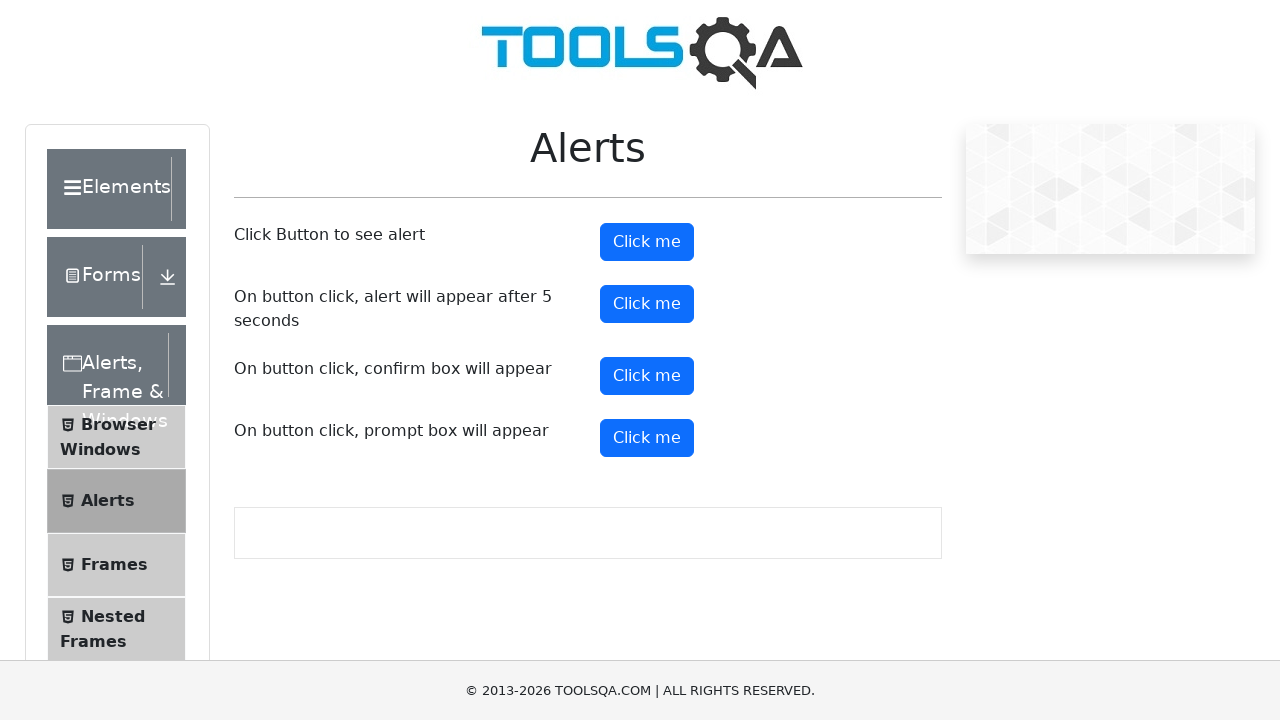

Set up dialog handler to automatically accept alerts
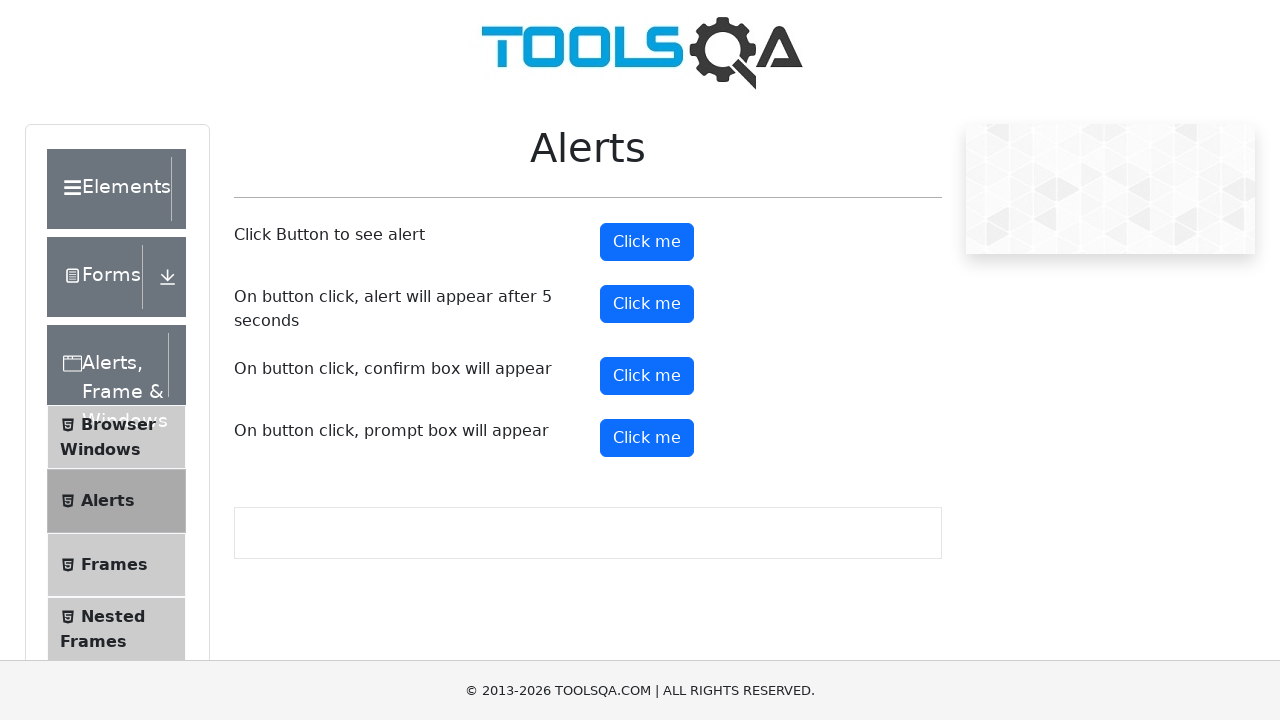

Clicked the timer alert button at (647, 304) on #timerAlertButton
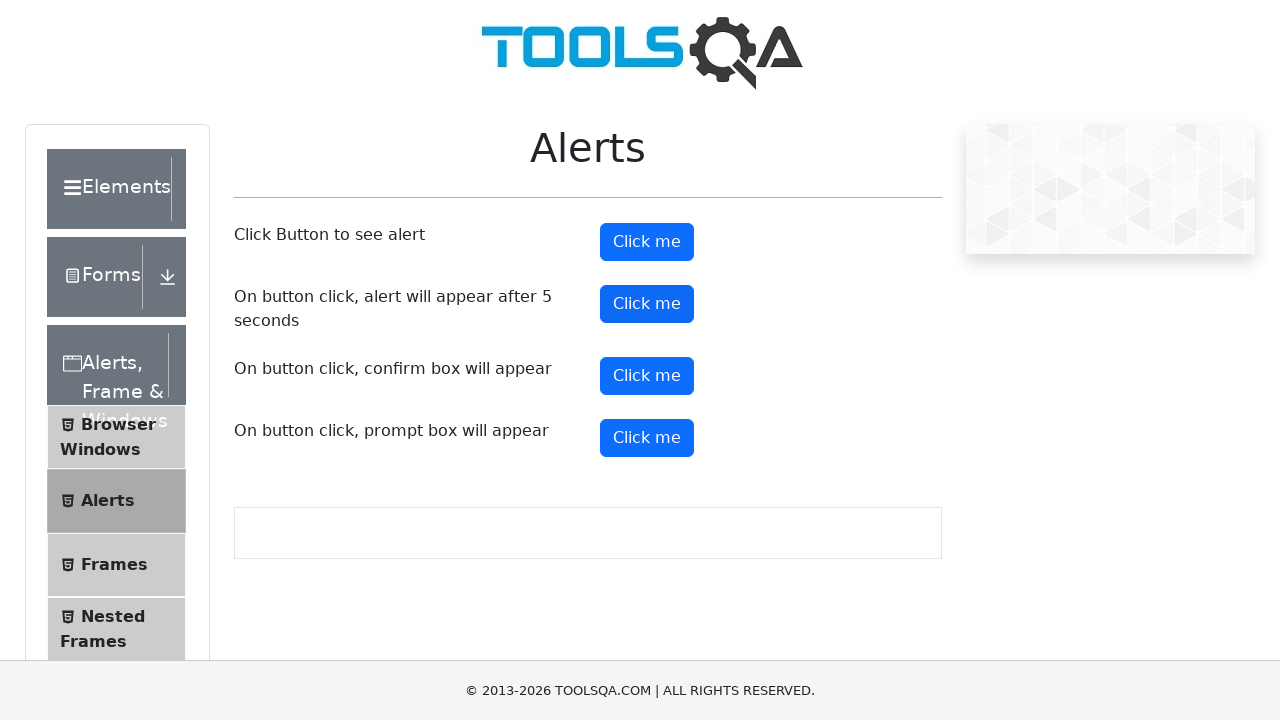

Waited 6 seconds for timed alert to appear and be accepted
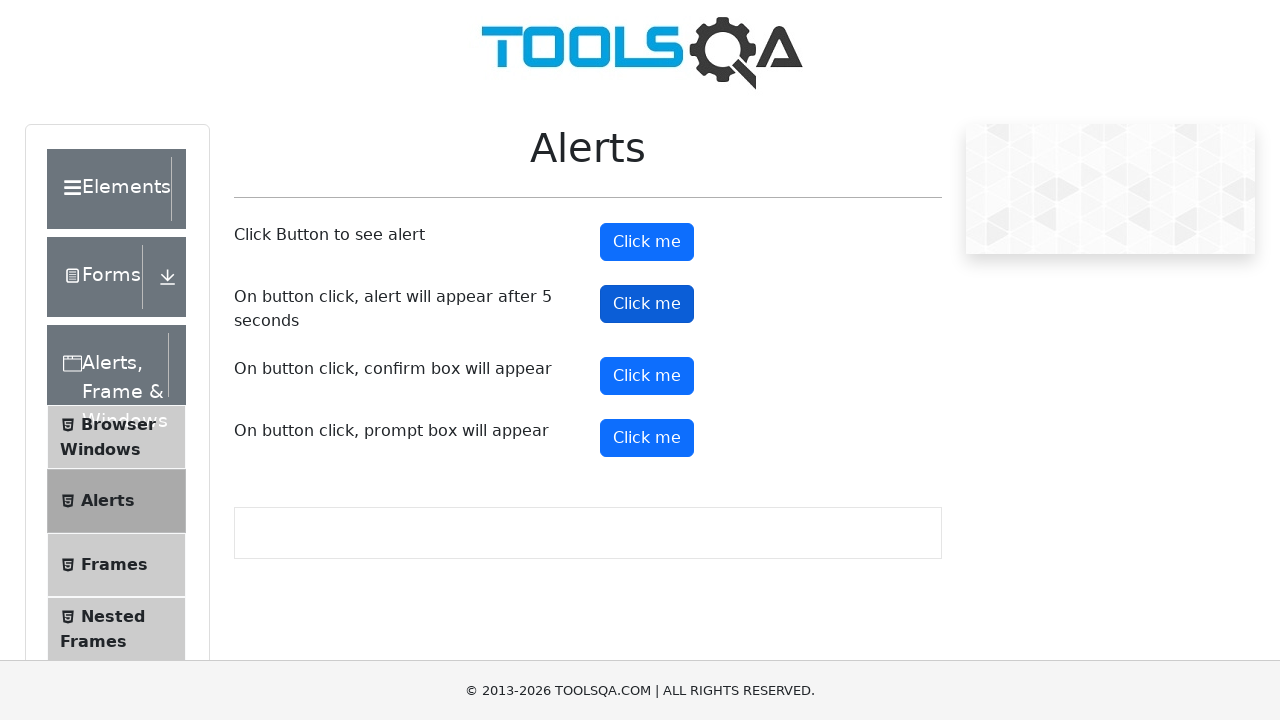

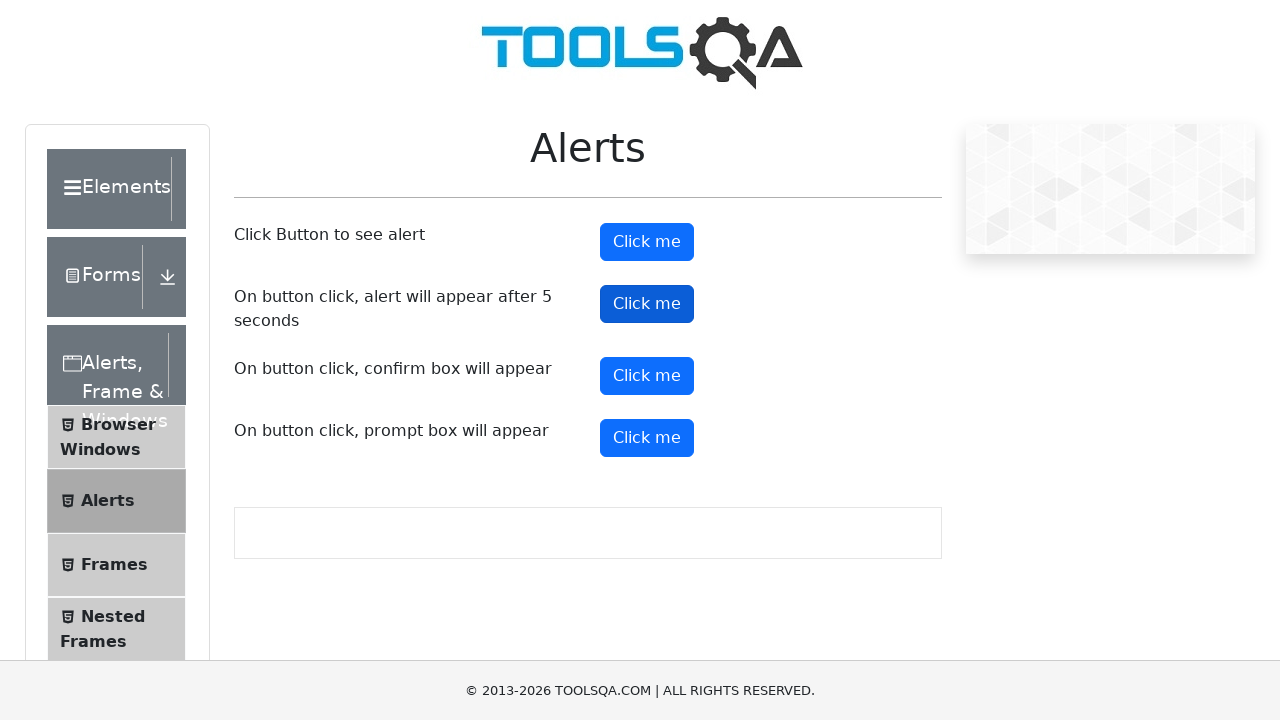